Tests that the page does not contain 404 errors or "content not found" messages

Starting URL: https://egundem.com/haberler

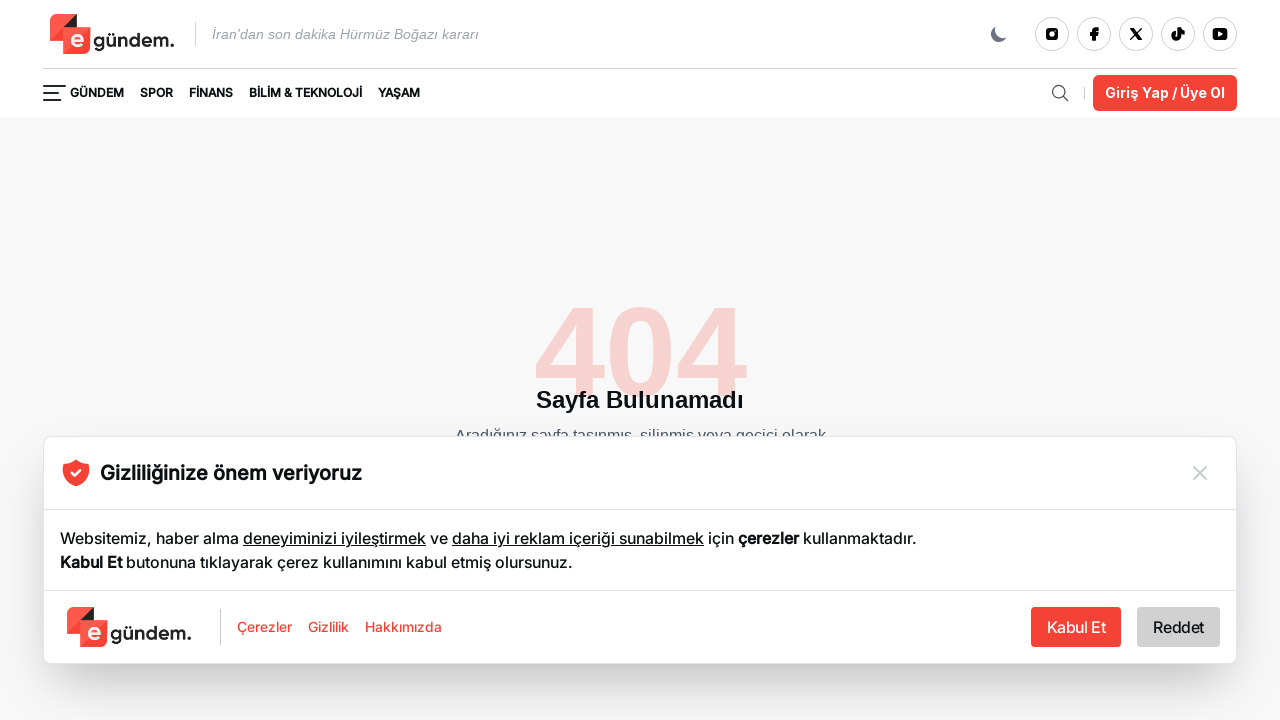

Waited for page to load (domcontentloaded state)
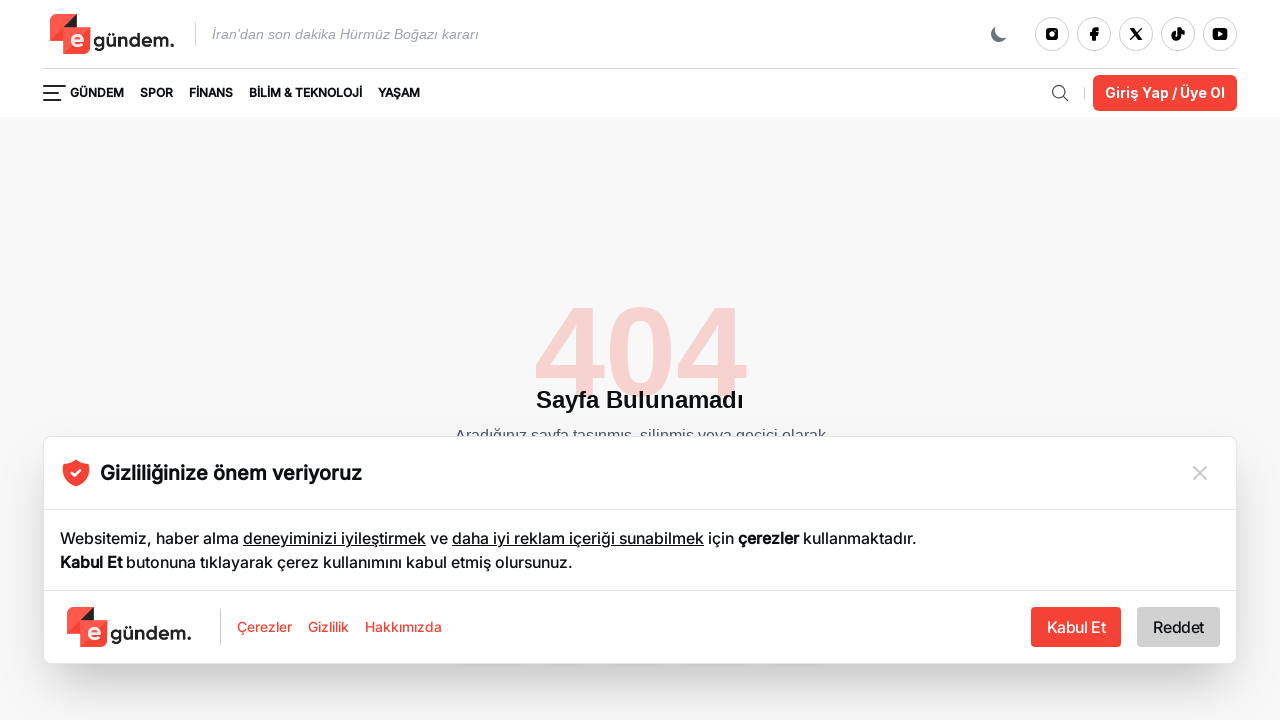

Checked for 404 error text - count: 1
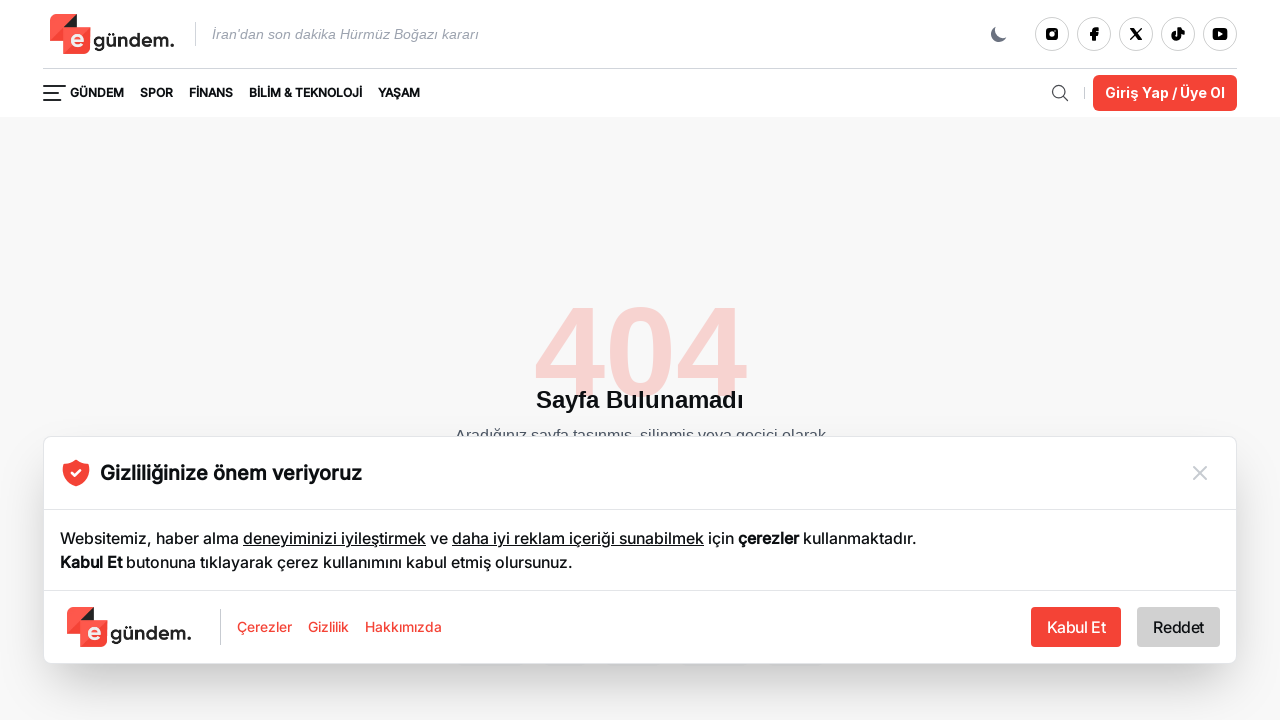

Checked for 'İçerik bulunamadı' (content not found) text - count: 0
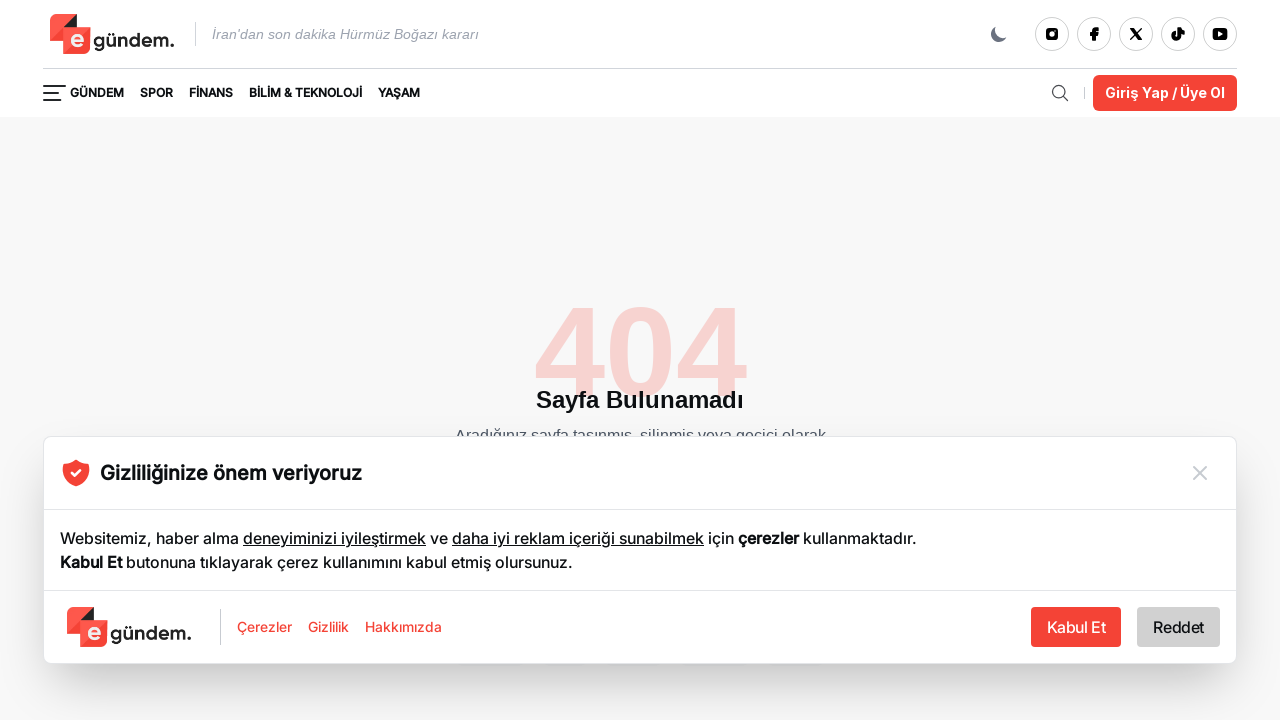

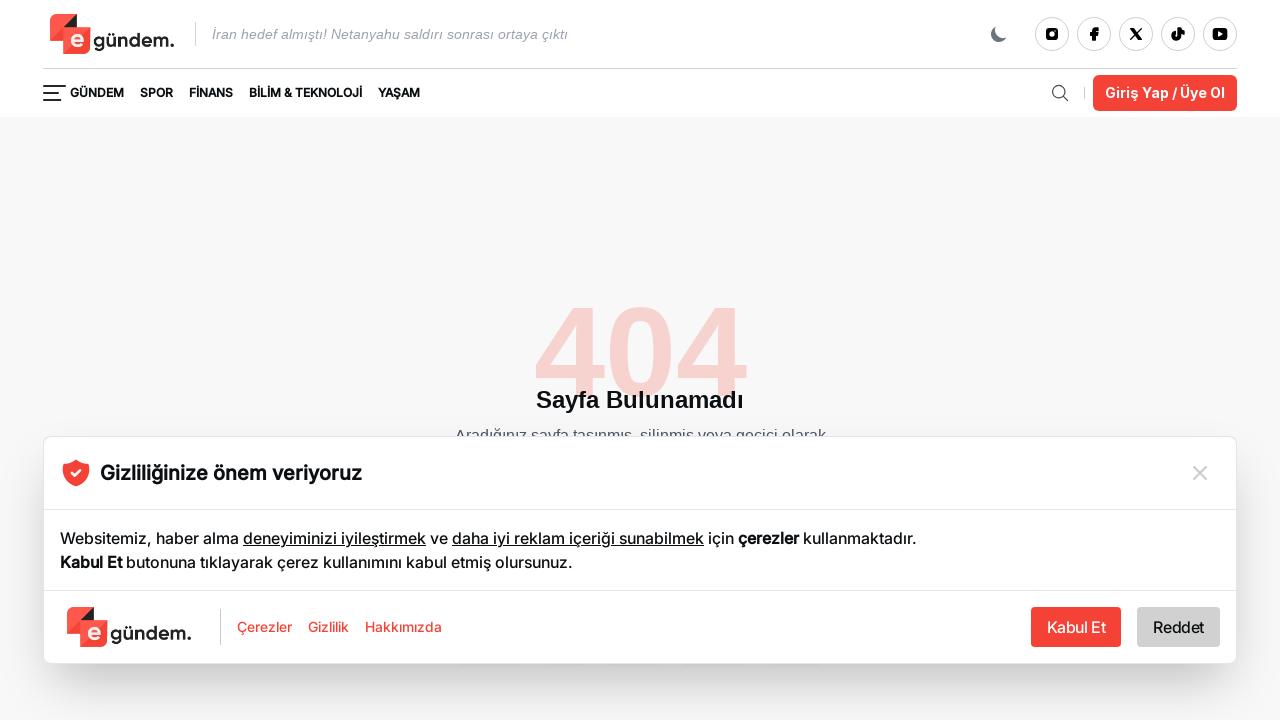